Tests e-commerce functionality by adding multiple products to cart, proceeding to checkout, and applying a promo code

Starting URL: https://rahulshettyacademy.com/seleniumPractise/#/

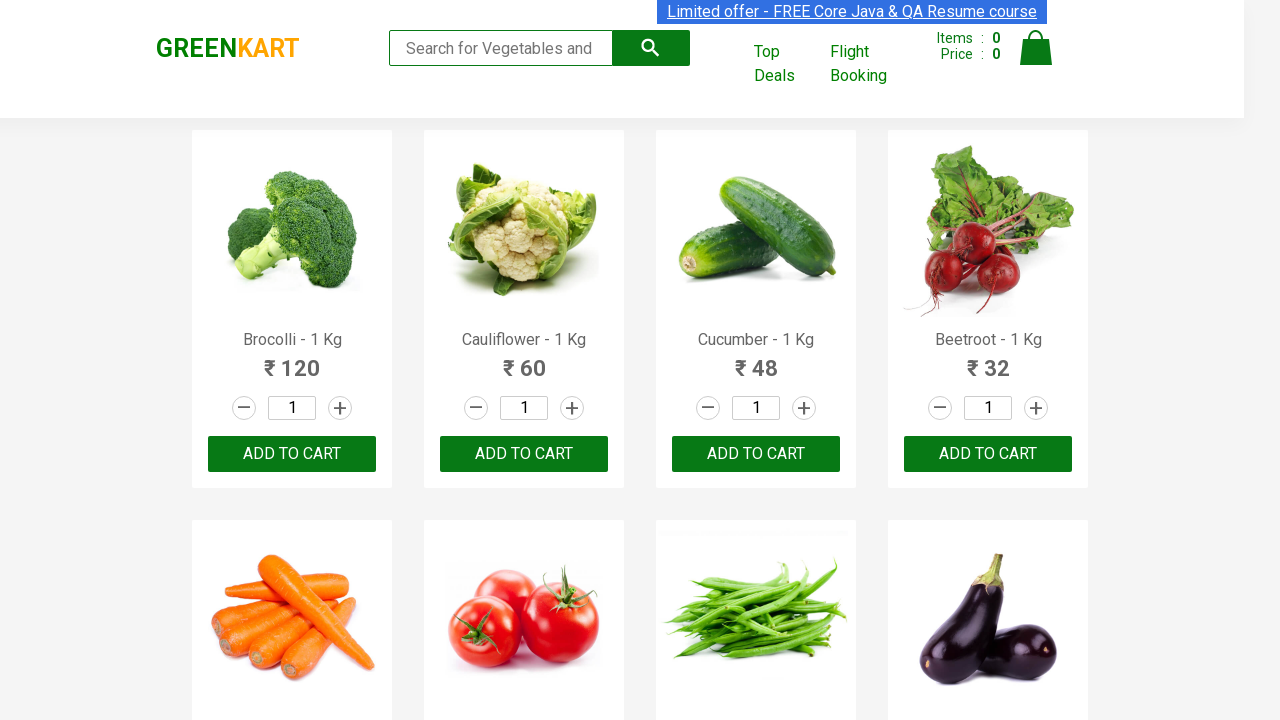

Waited for product names to load on e-commerce page
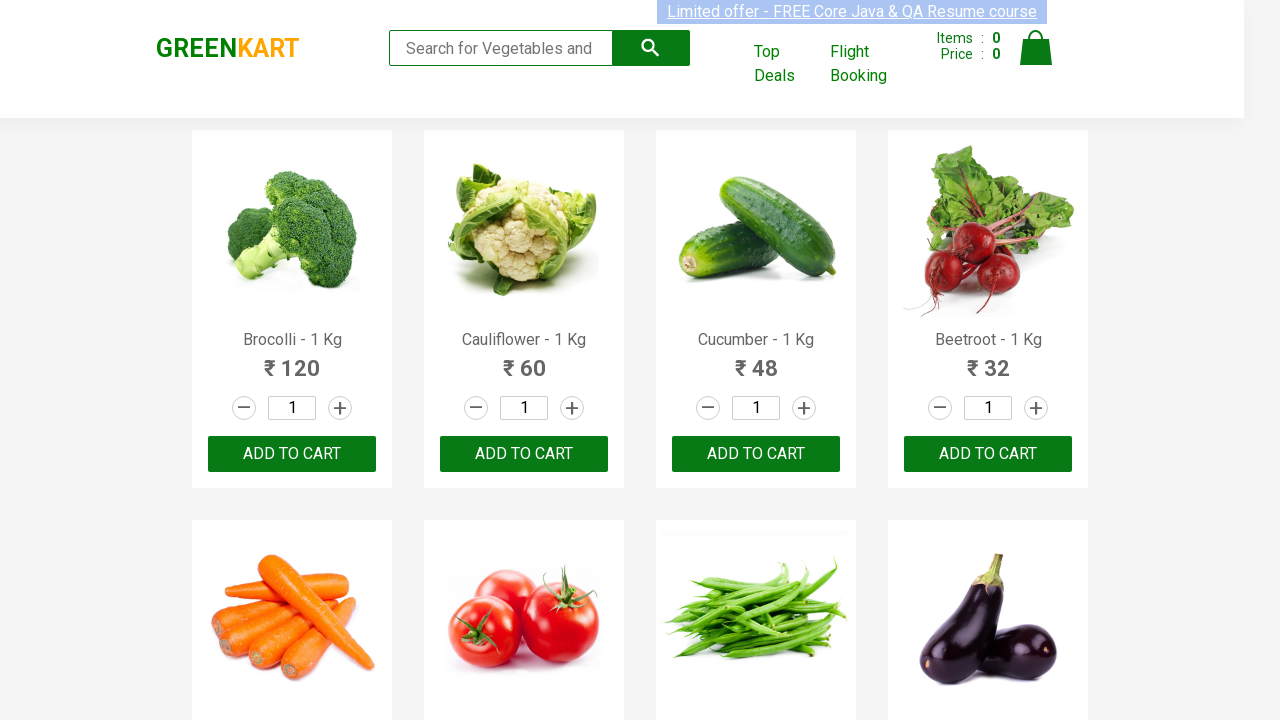

Retrieved all product elements from page
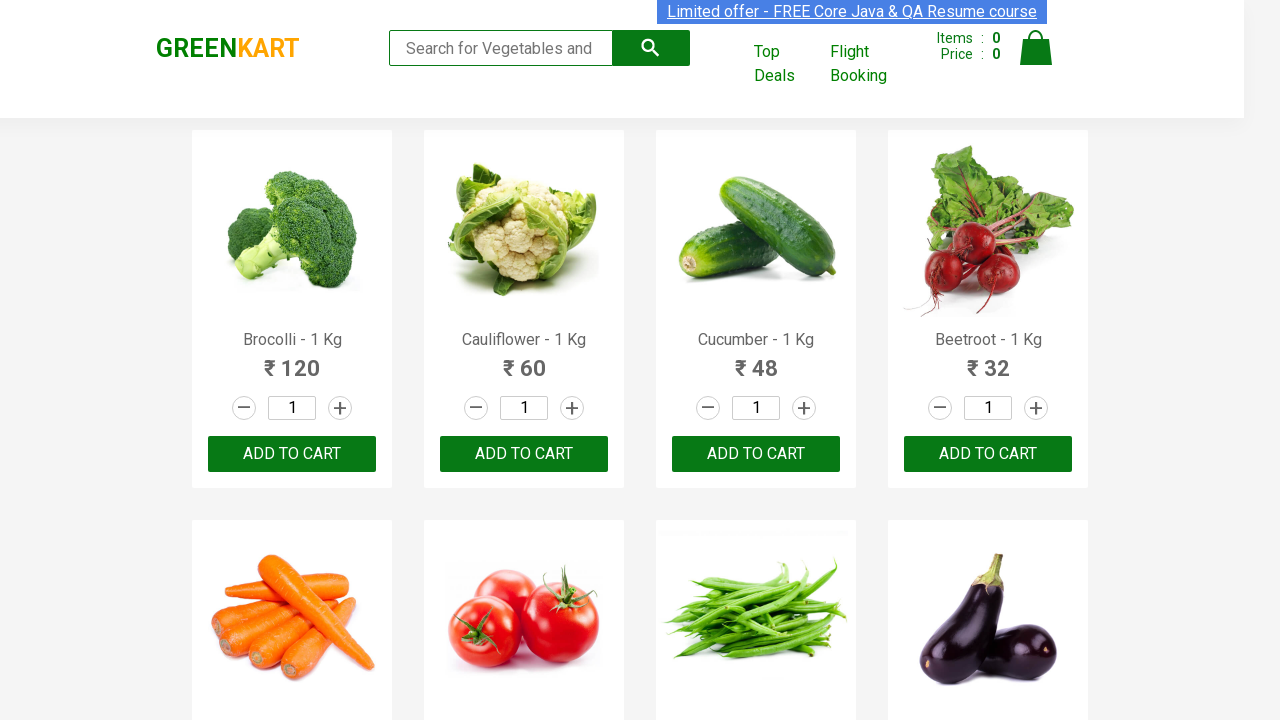

Clicked ADD TO CART button for Brocolli at (292, 454) on xpath=//button[contains(text(),'ADD TO CART')] >> nth=0
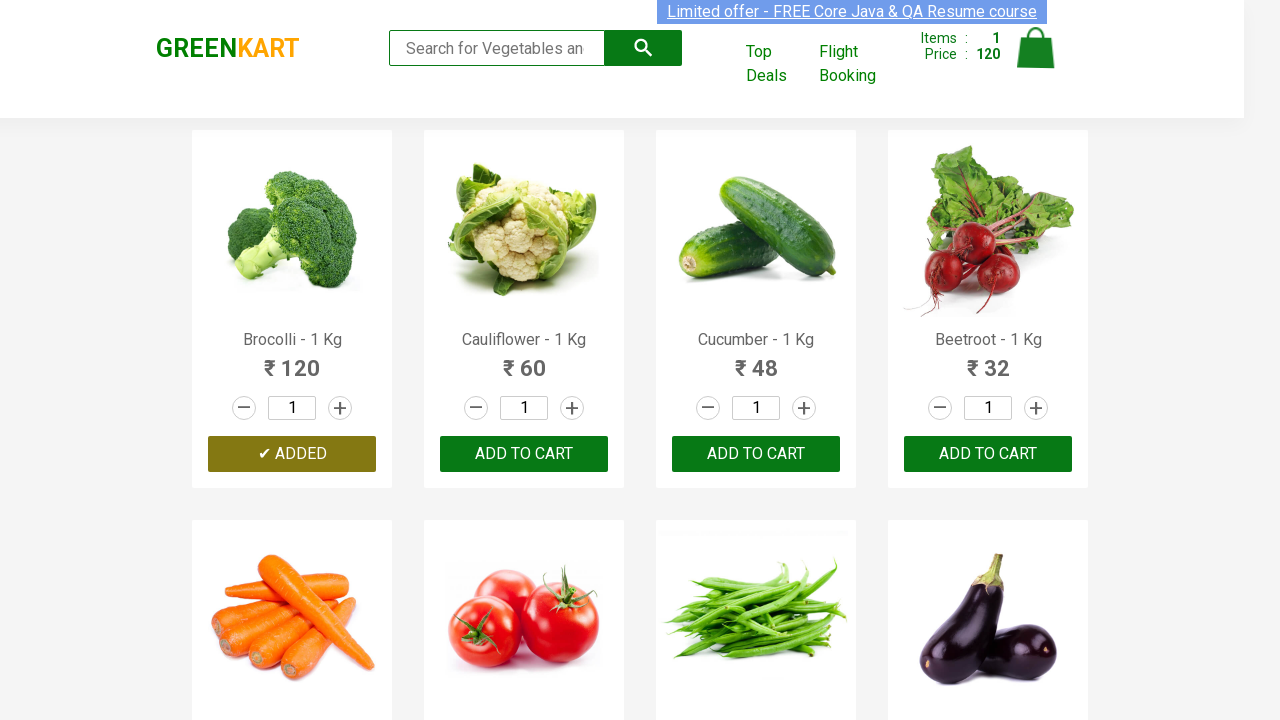

Clicked ADD TO CART button for Cucumber at (988, 454) on xpath=//button[contains(text(),'ADD TO CART')] >> nth=2
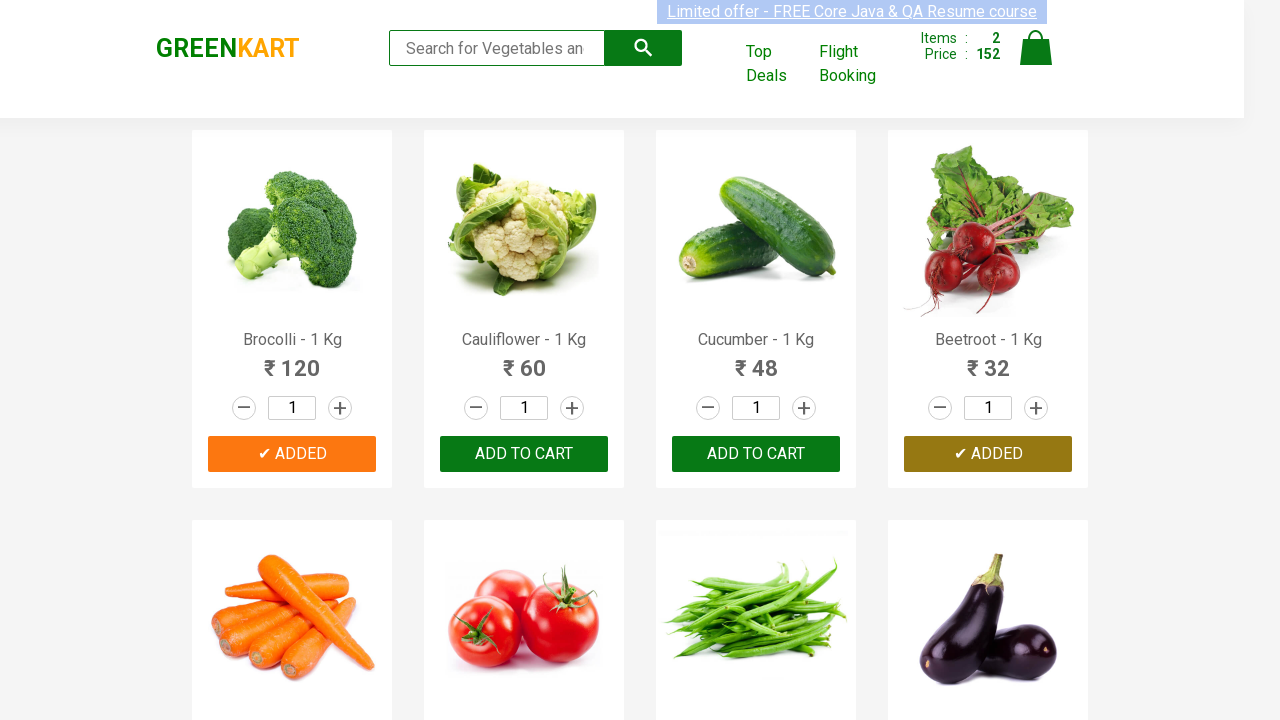

Clicked ADD TO CART button for Beetroot at (524, 360) on xpath=//button[contains(text(),'ADD TO CART')] >> nth=3
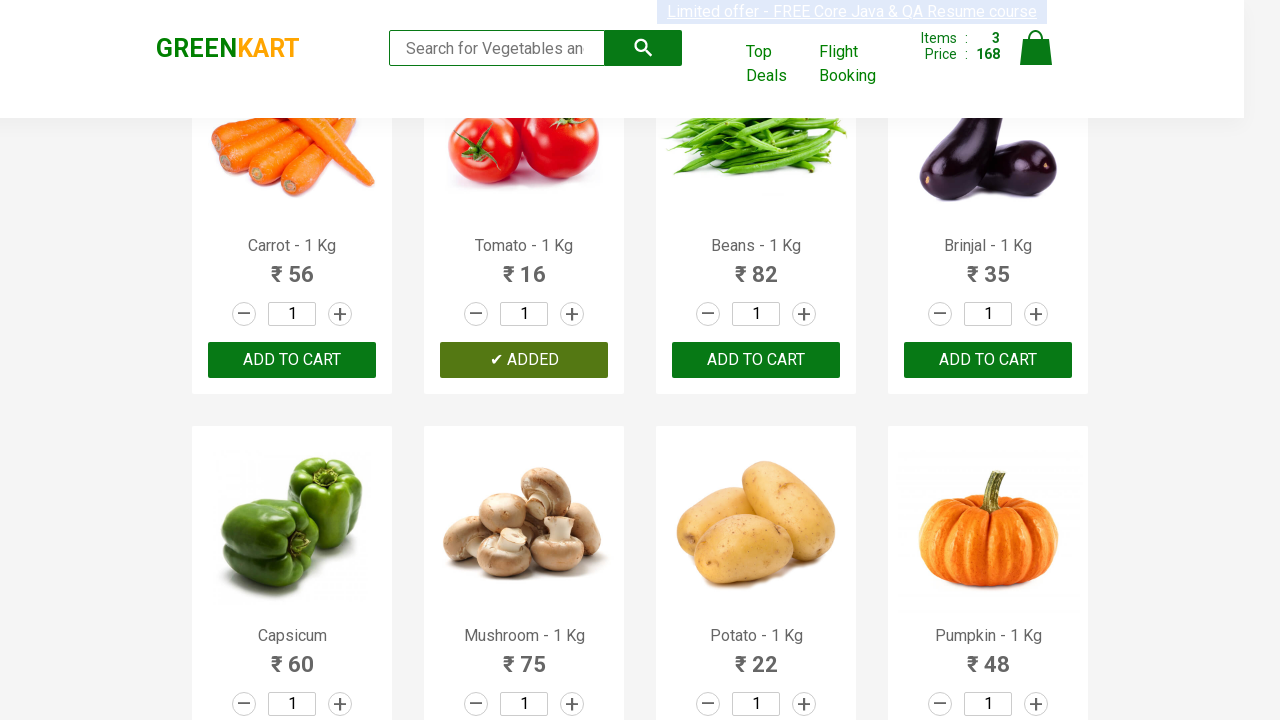

Clicked cart icon to view cart at (1036, 48) on img[alt='Cart']
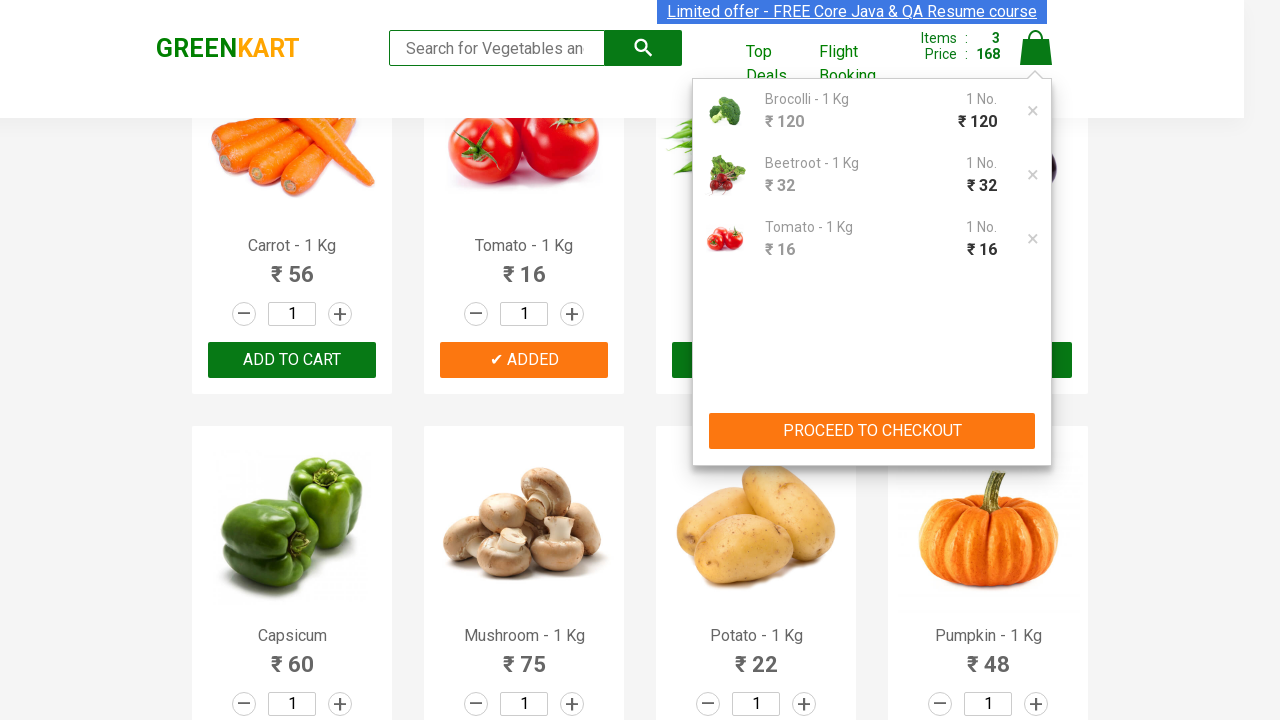

Clicked PROCEED TO CHECKOUT button at (872, 431) on xpath=//button[text()='PROCEED TO CHECKOUT']
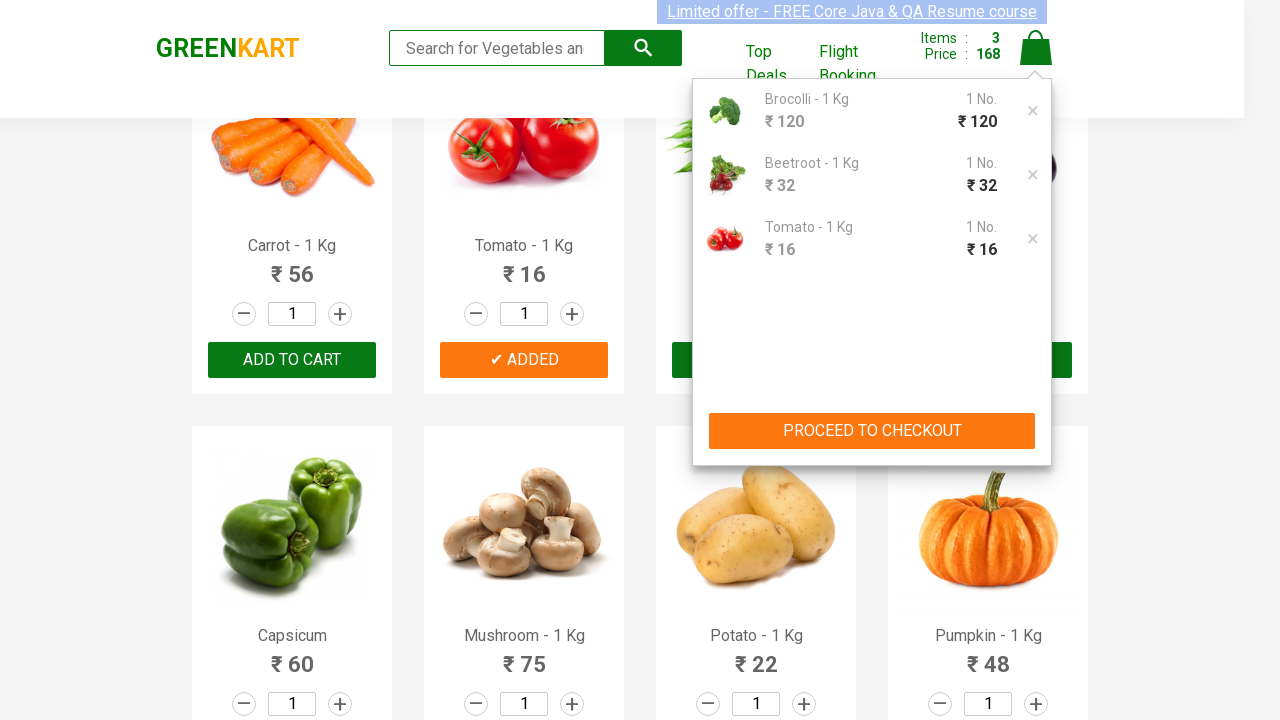

Entered promo code 'rahulshettyacademy' on //input[@type='text']
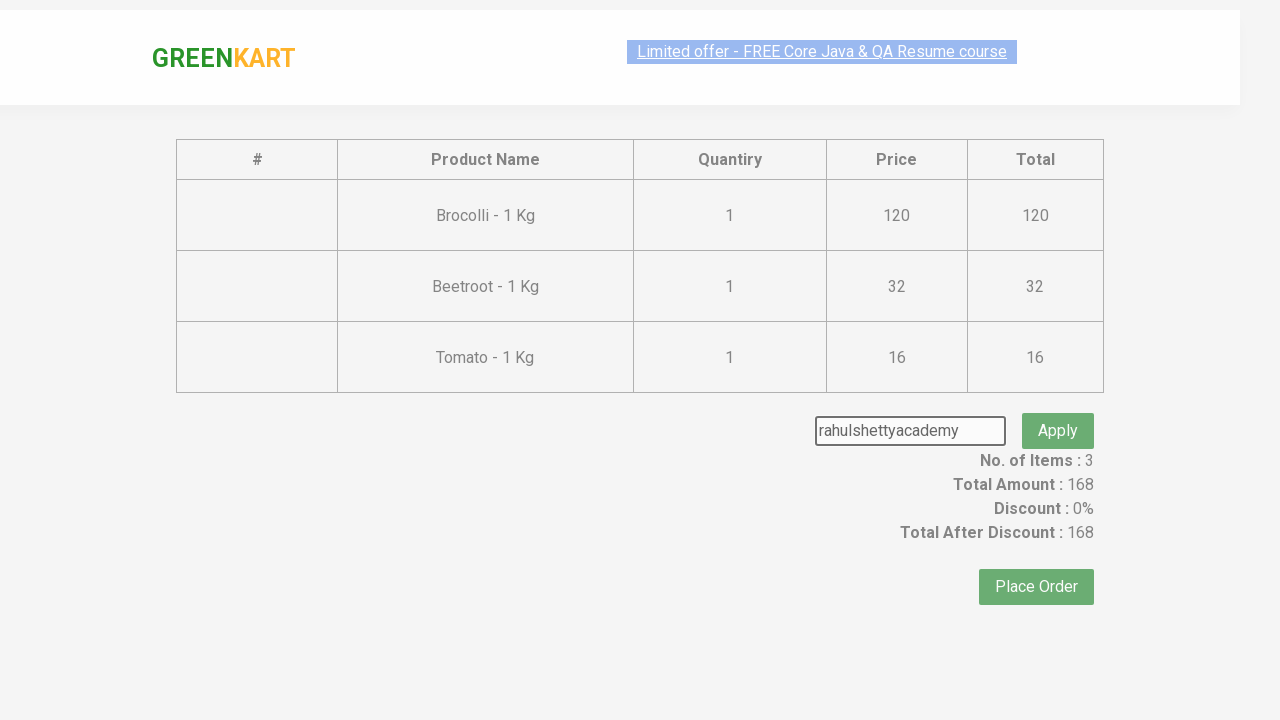

Clicked button to apply promo code at (1058, 406) on [class='promoBtn']
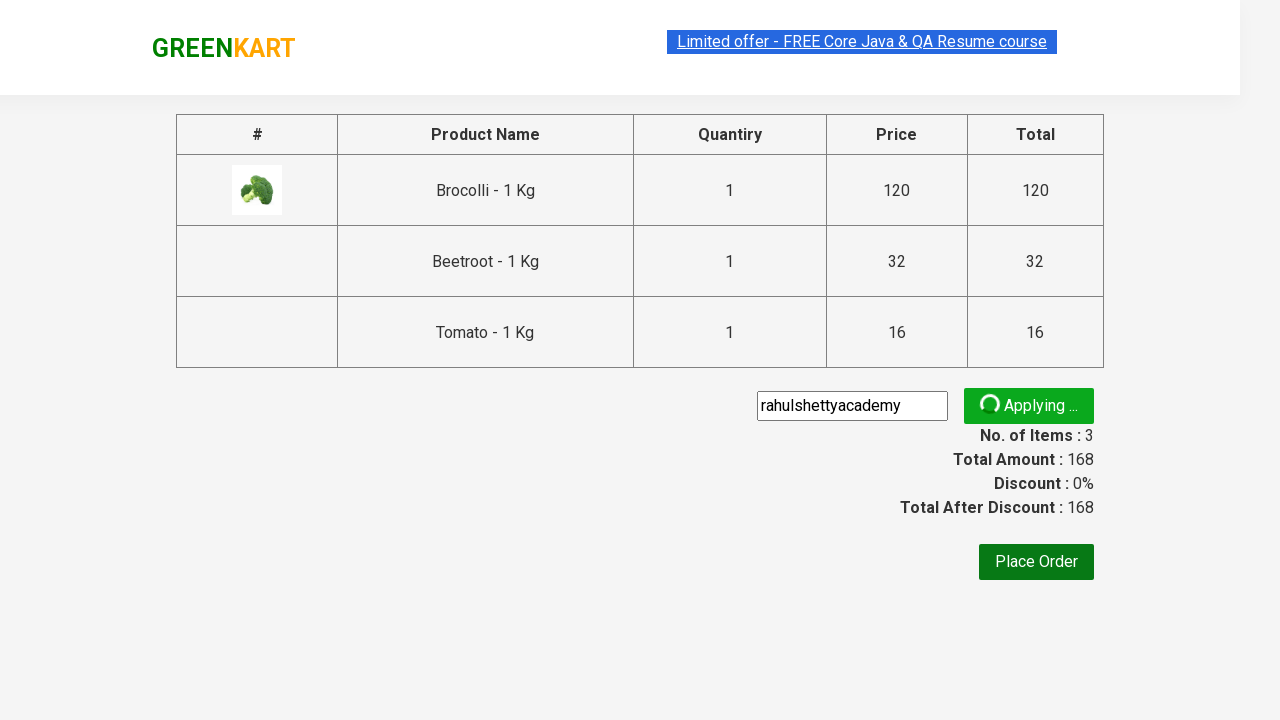

Promo code successfully applied - confirmation message visible
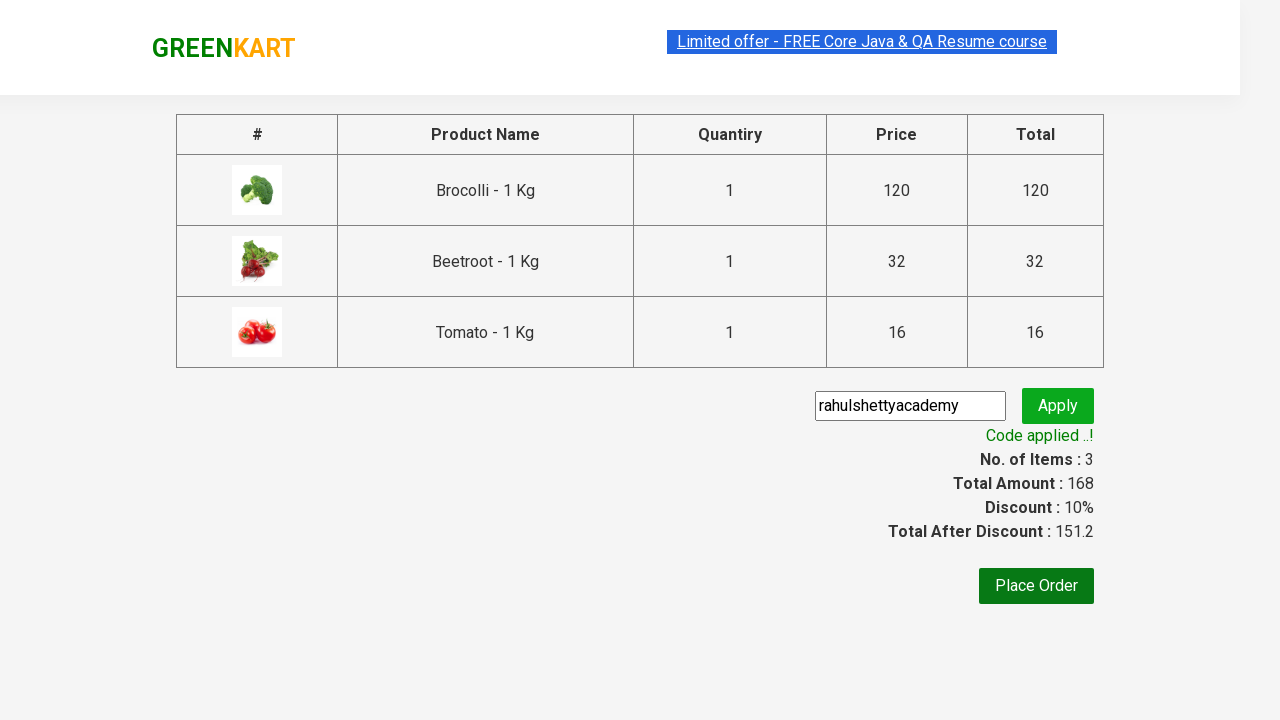

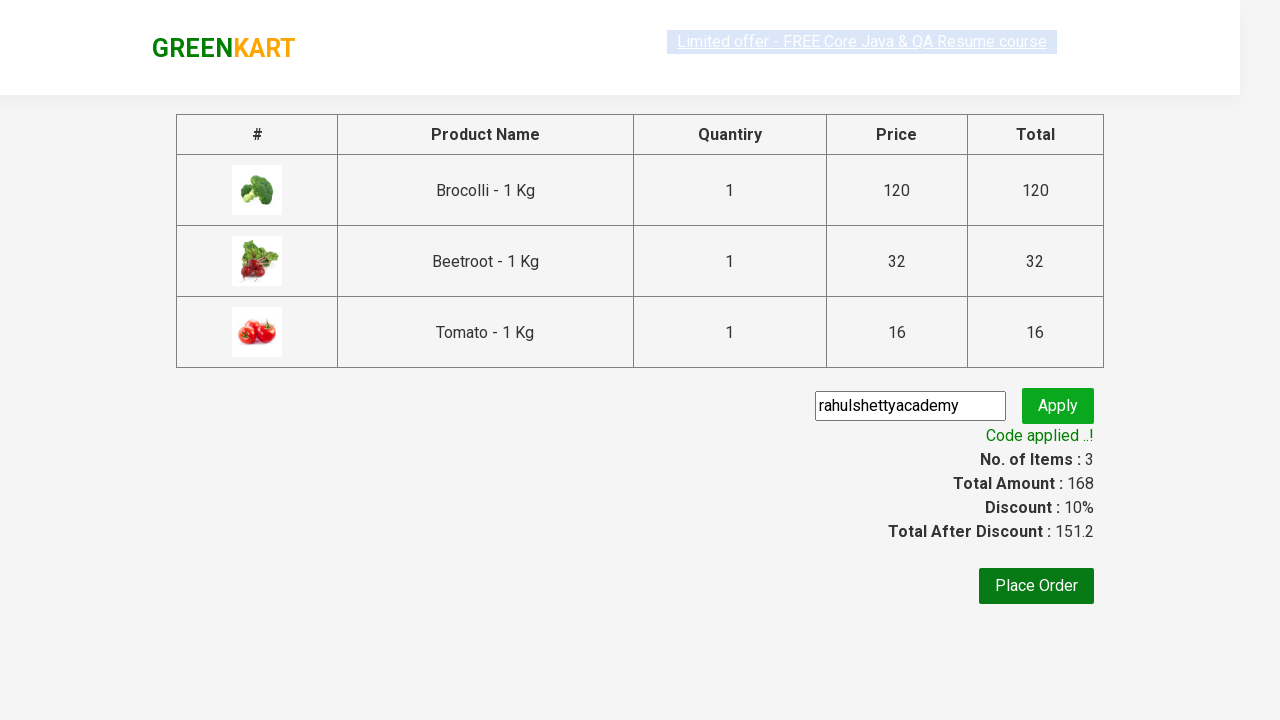